Tests drag and drop functionality on the jQuery UI draggable demo page by switching to the iframe containing the demo and dragging an element 250 pixels in both x and y directions.

Starting URL: https://jqueryui.com/draggable/

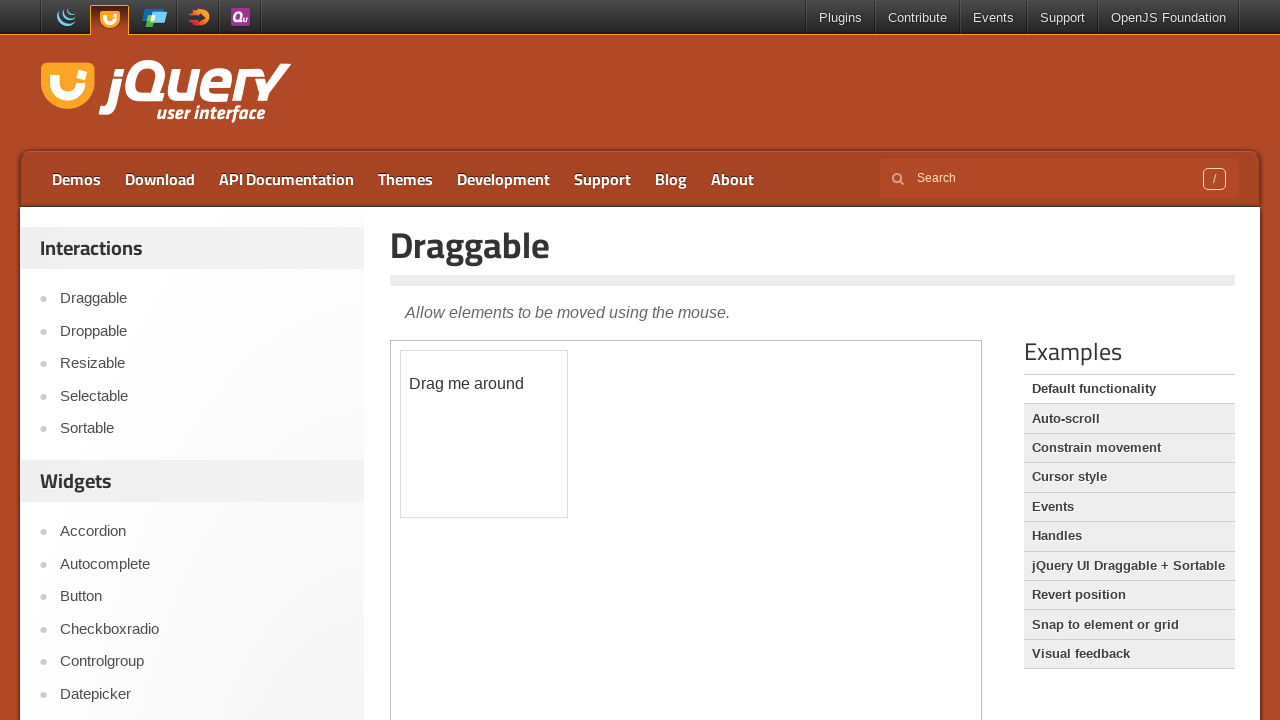

Located the iframe containing the draggable demo
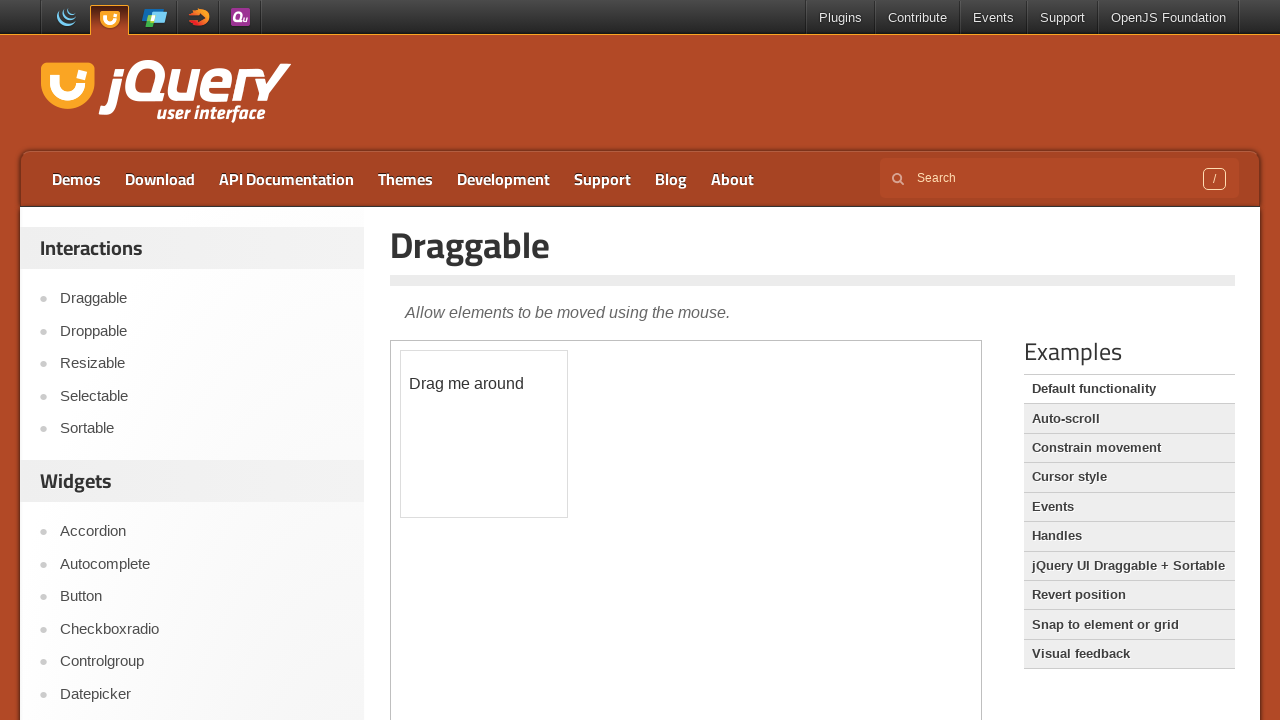

Located the draggable element with id 'draggable'
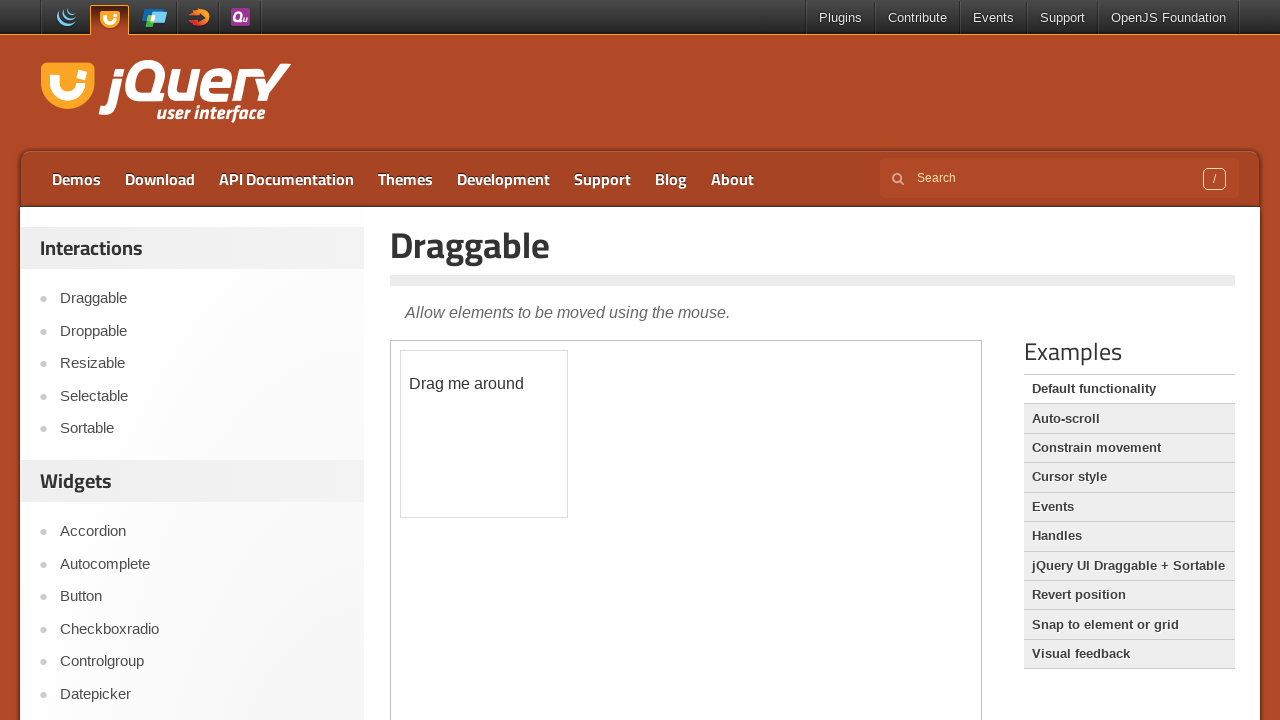

Draggable element became visible
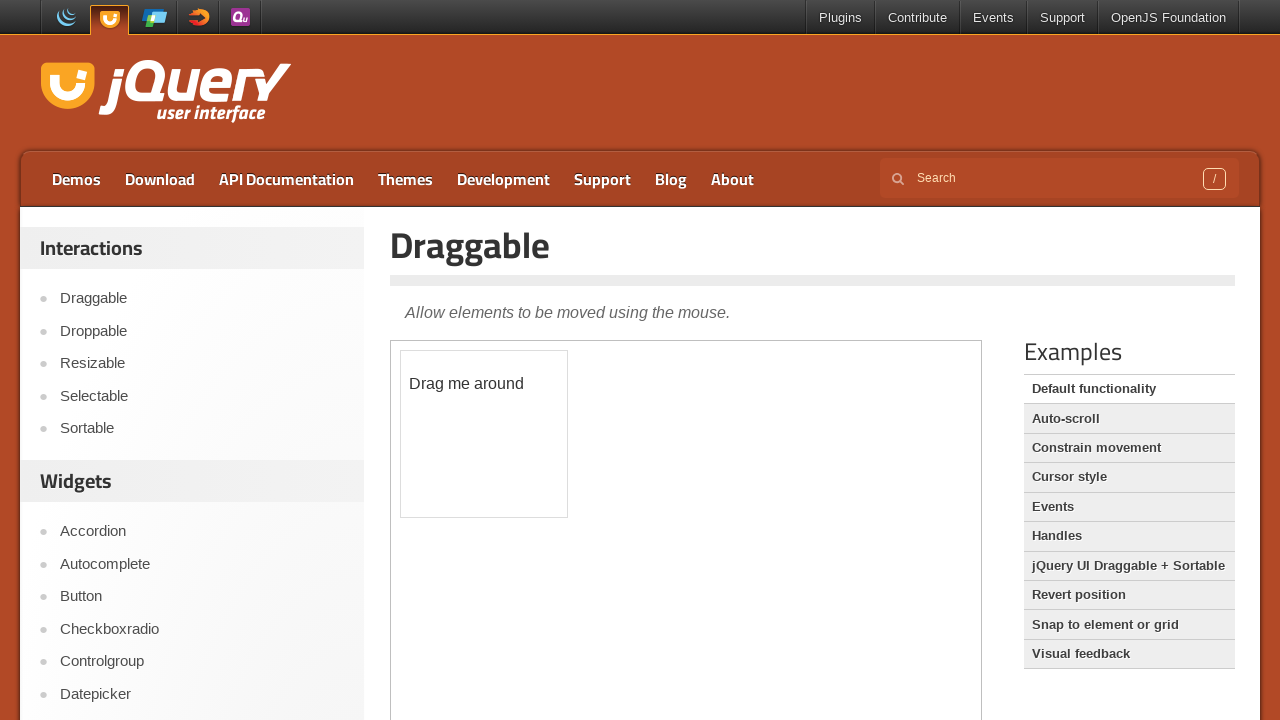

Retrieved bounding box of the draggable element
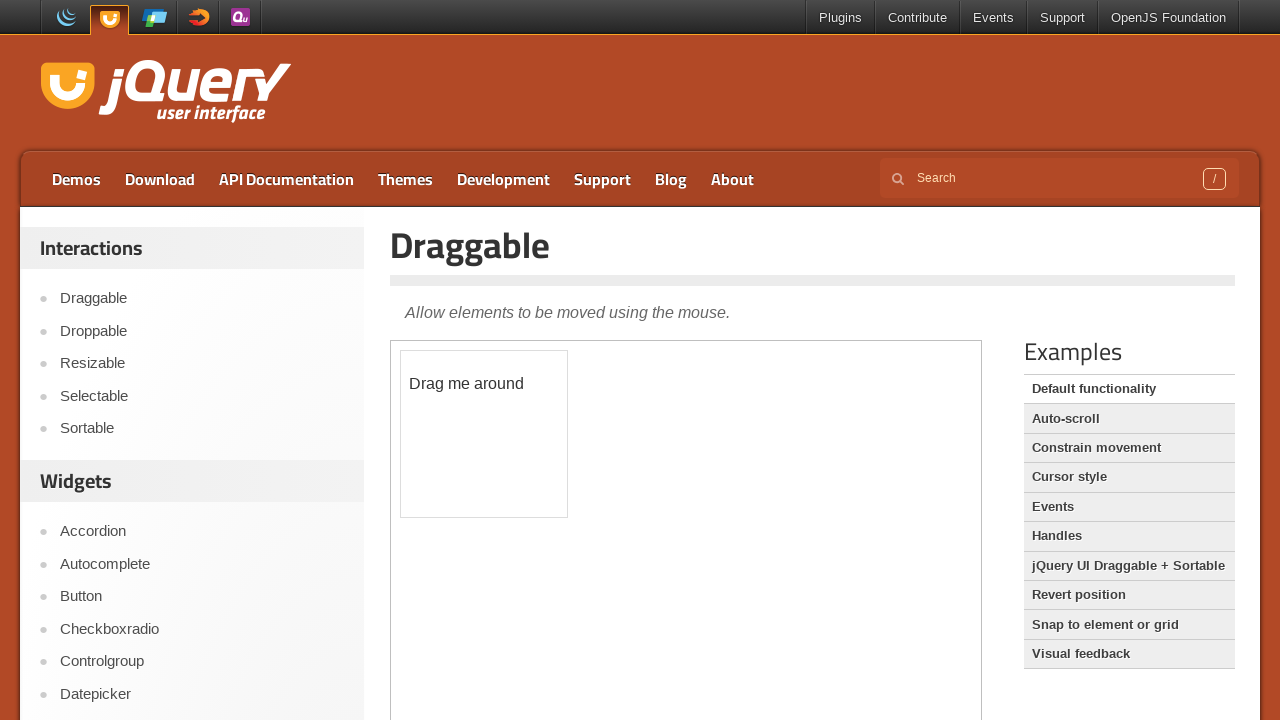

Moved mouse to center of draggable element at (484, 434)
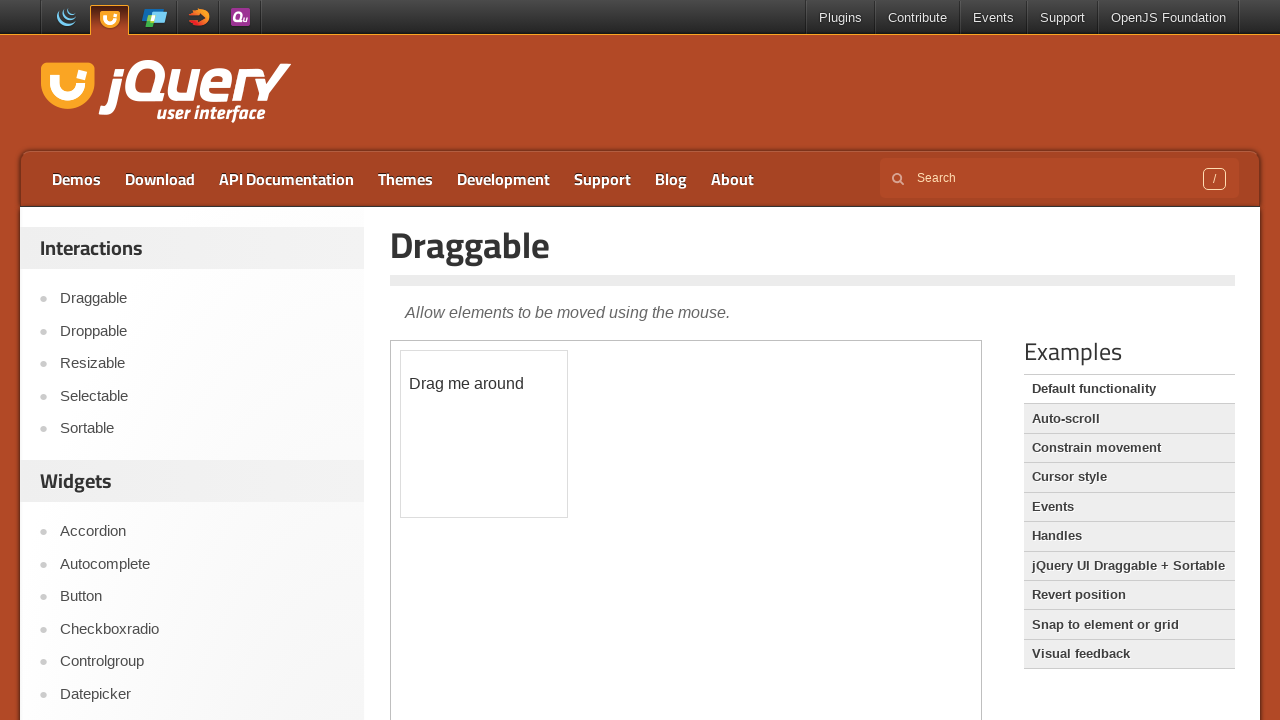

Pressed mouse button down to start drag at (484, 434)
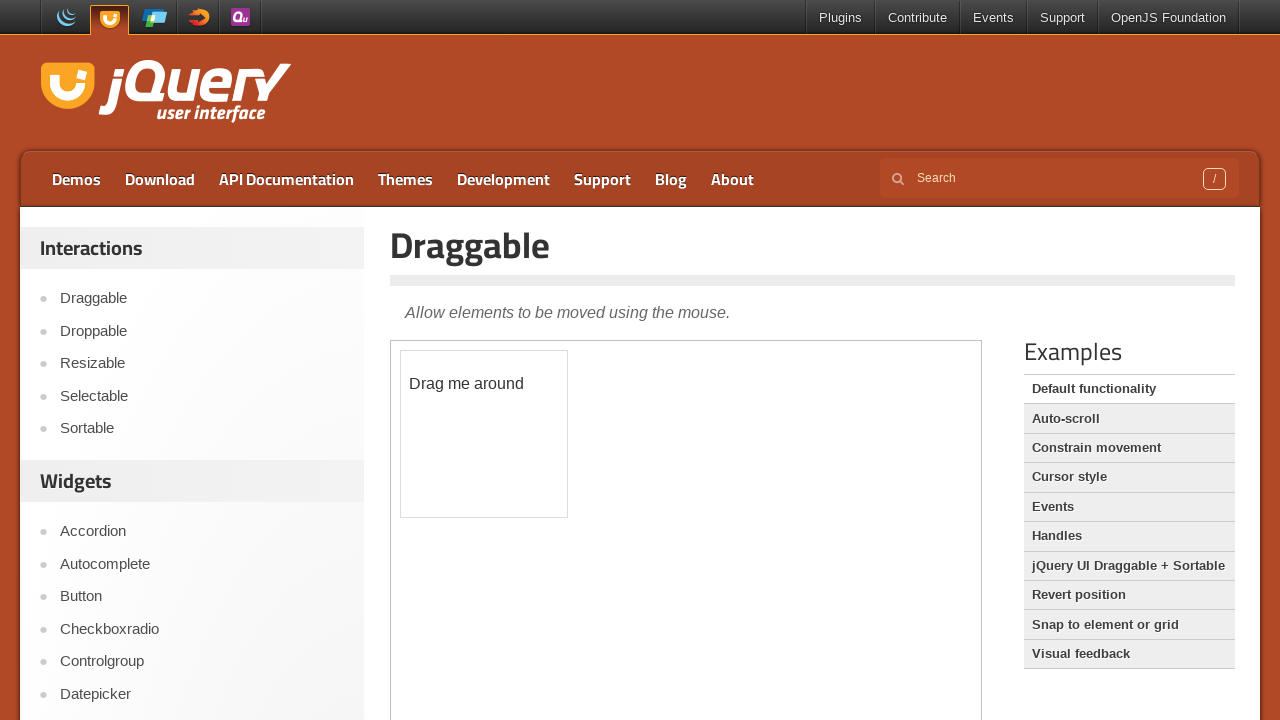

Dragged element 250 pixels right and 250 pixels down at (734, 684)
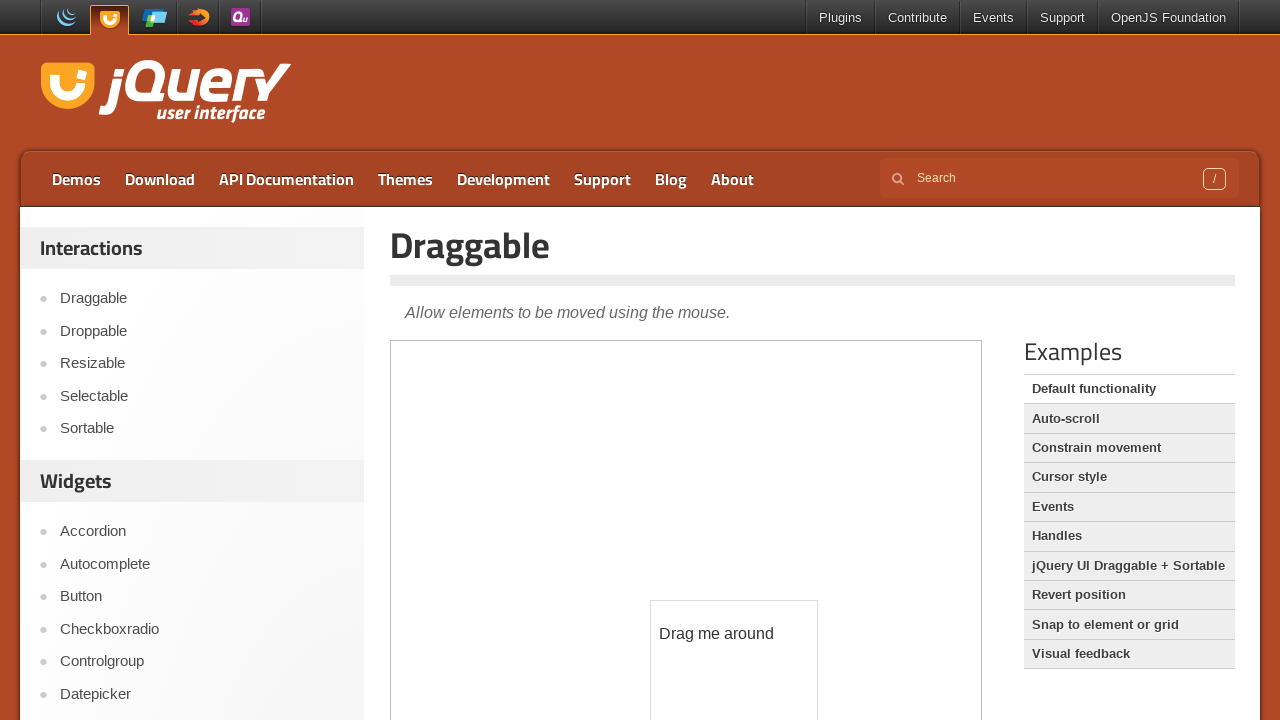

Released mouse button to complete drag operation at (734, 684)
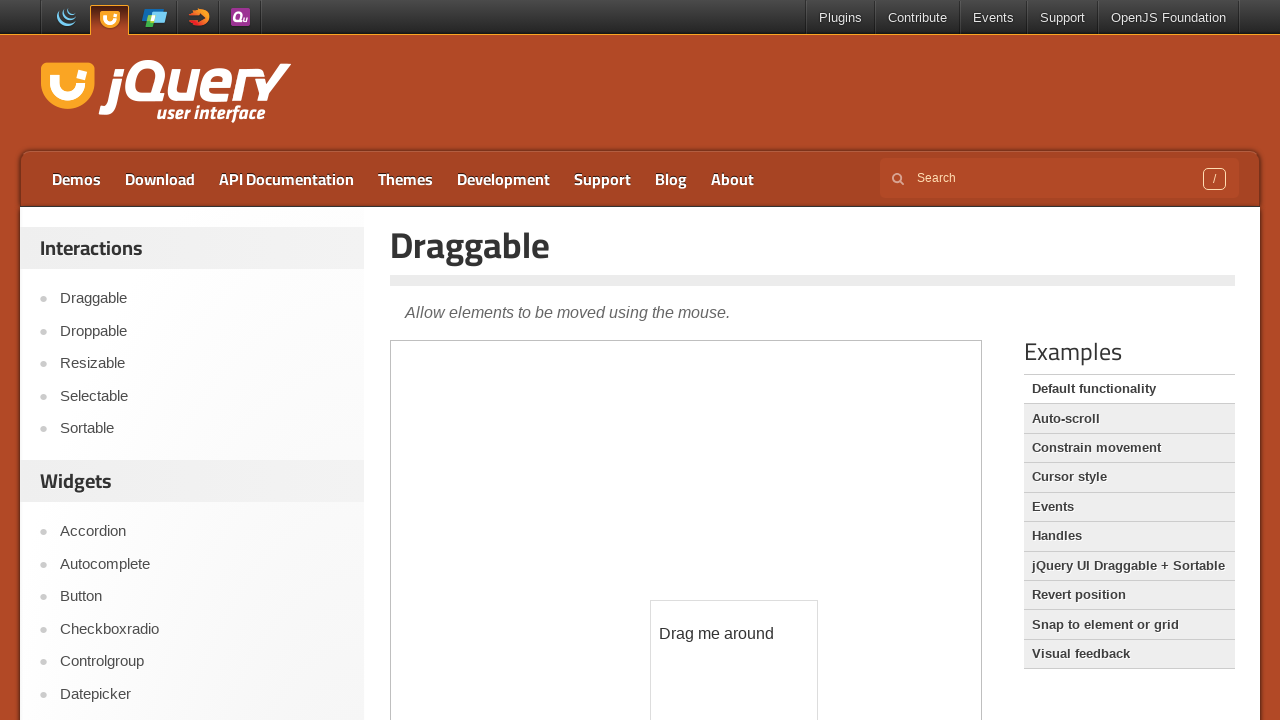

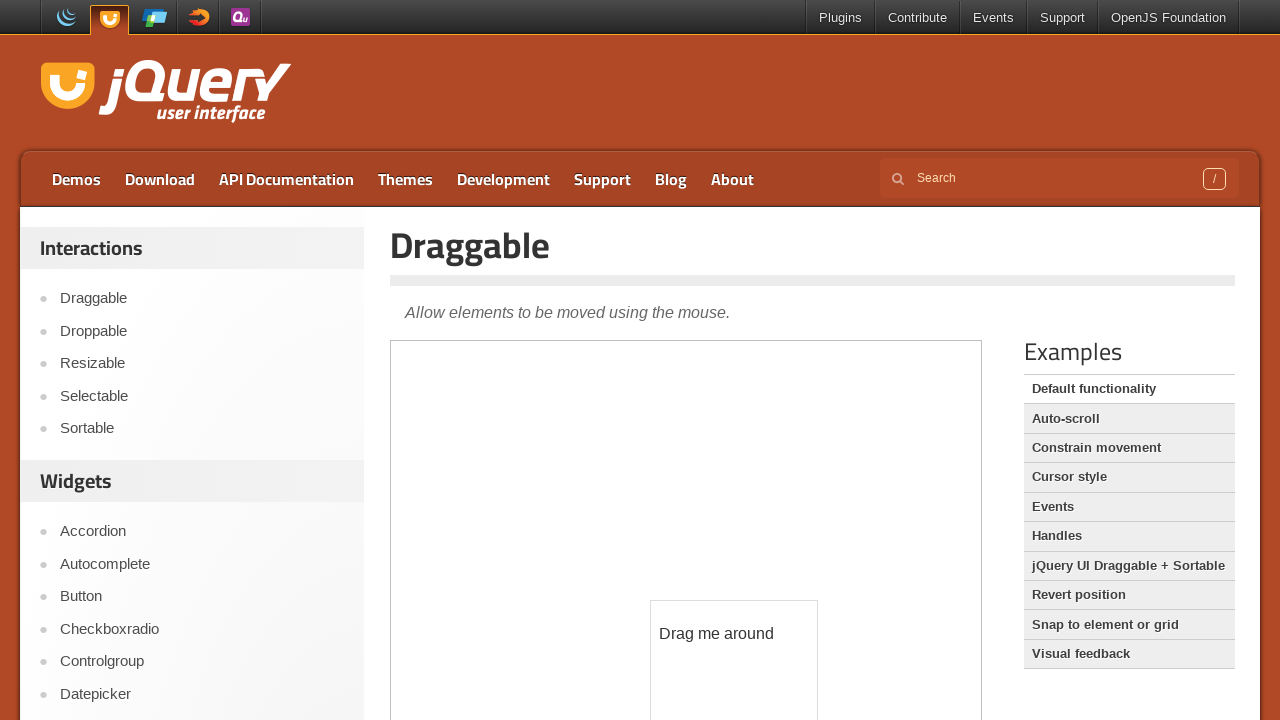